Tests synchronization by clicking a button and verifying that a message element becomes displayed

Starting URL: https://atidcollege.co.il/Xamples/ex_synchronization.html

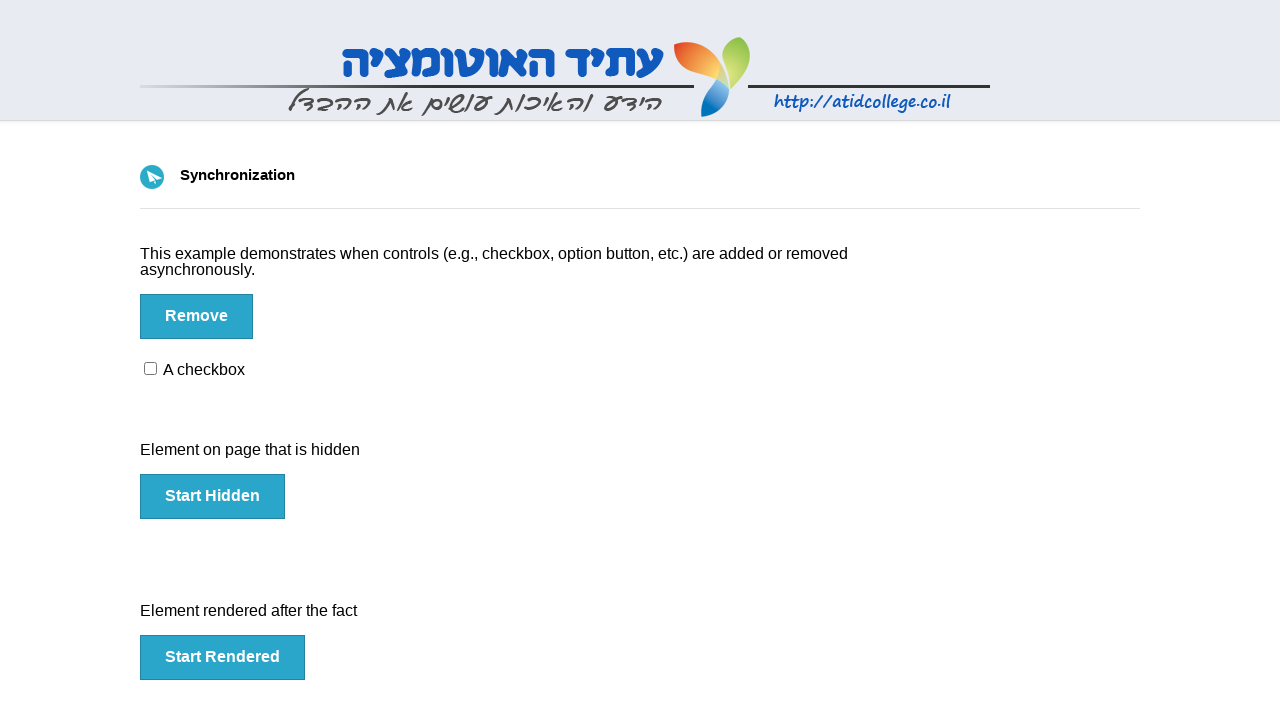

Navigated to synchronization test page
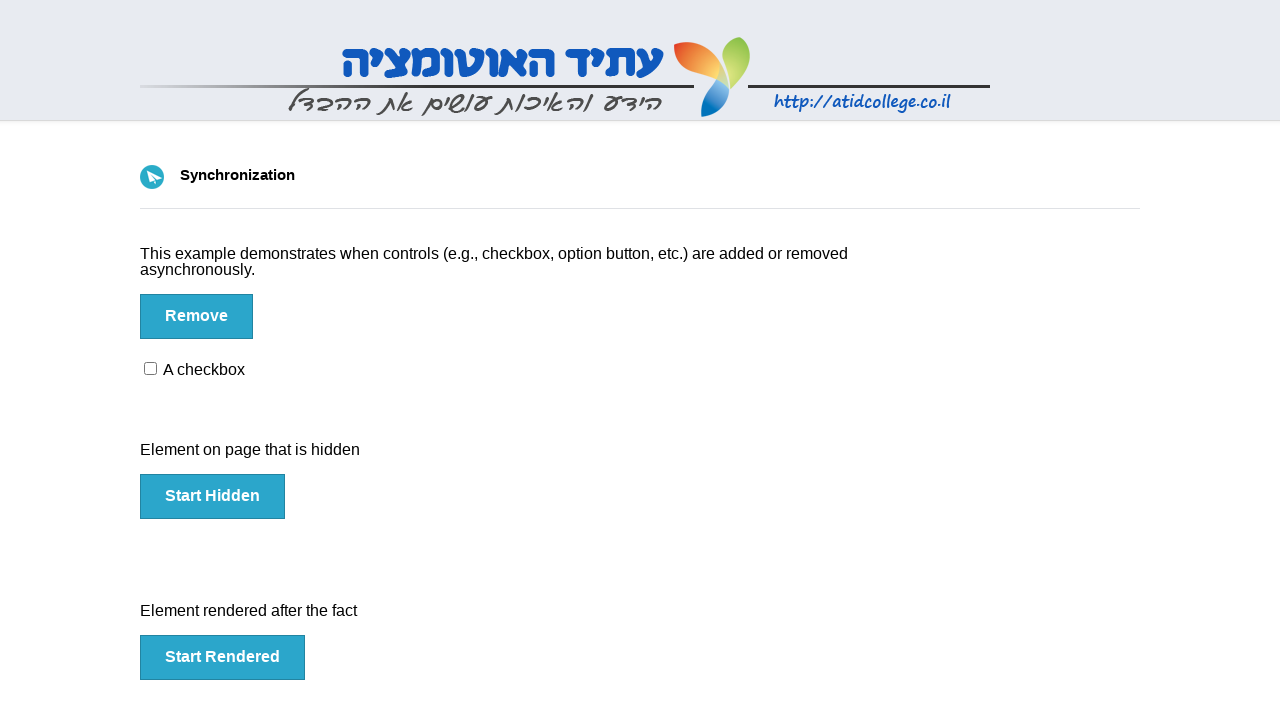

Clicked button to trigger message display at (196, 316) on #btn
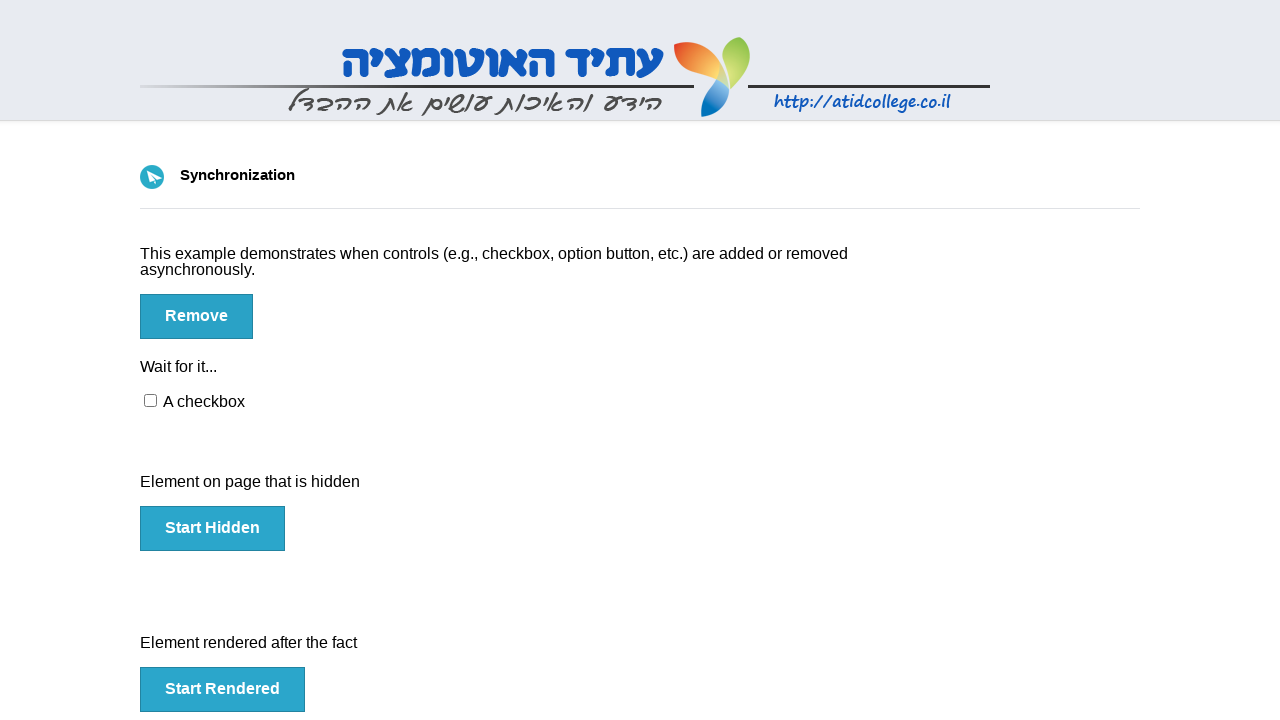

Message element became visible after button click
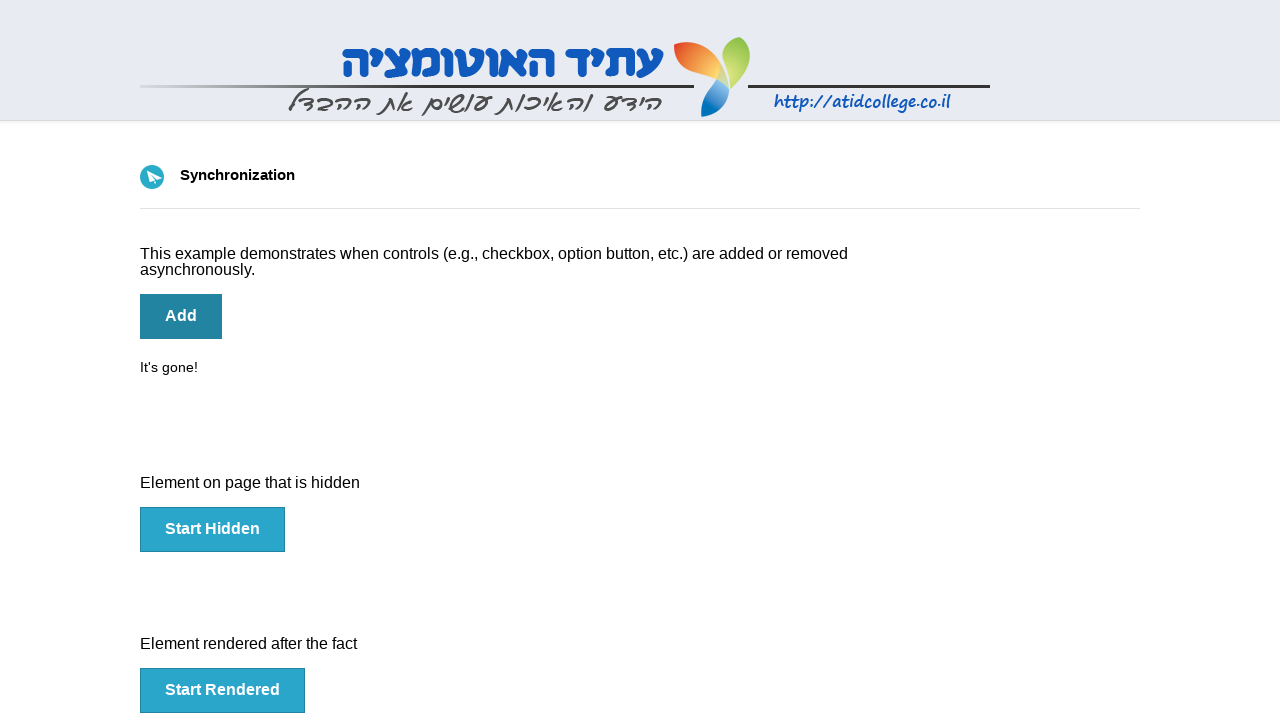

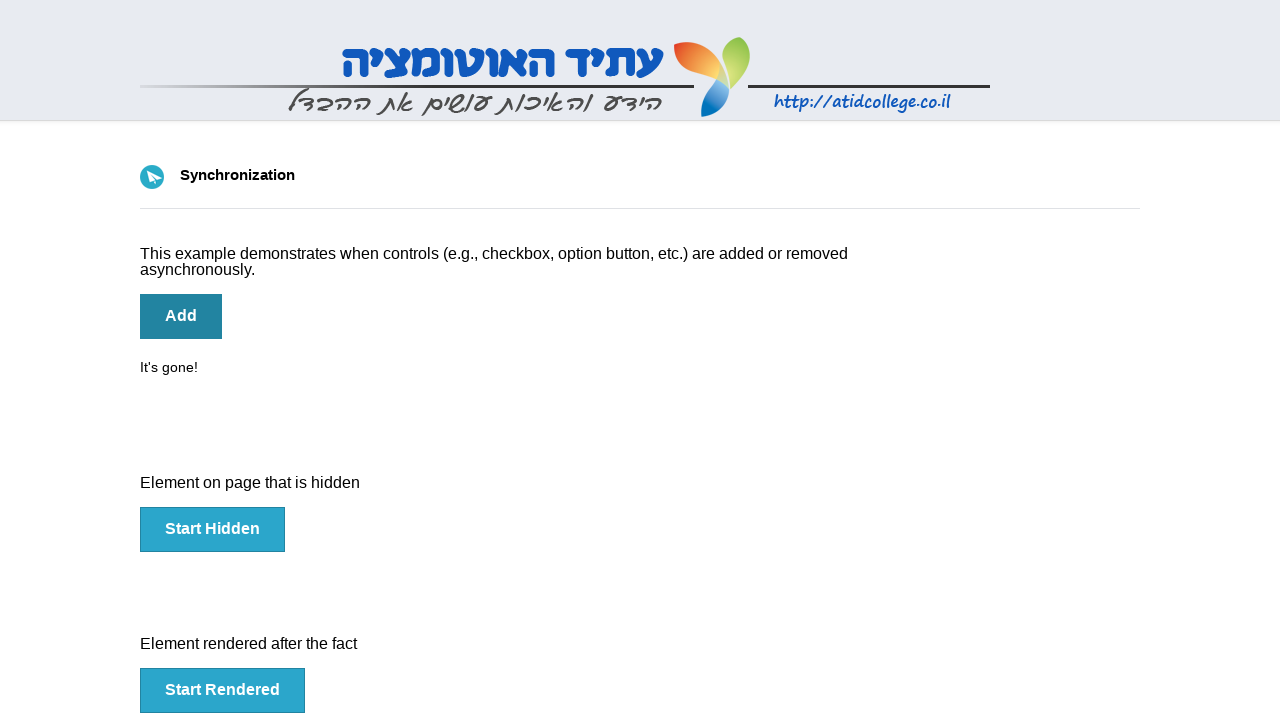